Tests a form interaction by extracting a value from an element's attribute, calculating a mathematical result (log of absolute value of 12*sin(x)), filling in the answer, checking a checkbox, selecting a radio button, and submitting the form.

Starting URL: http://suninjuly.github.io/get_attribute.html

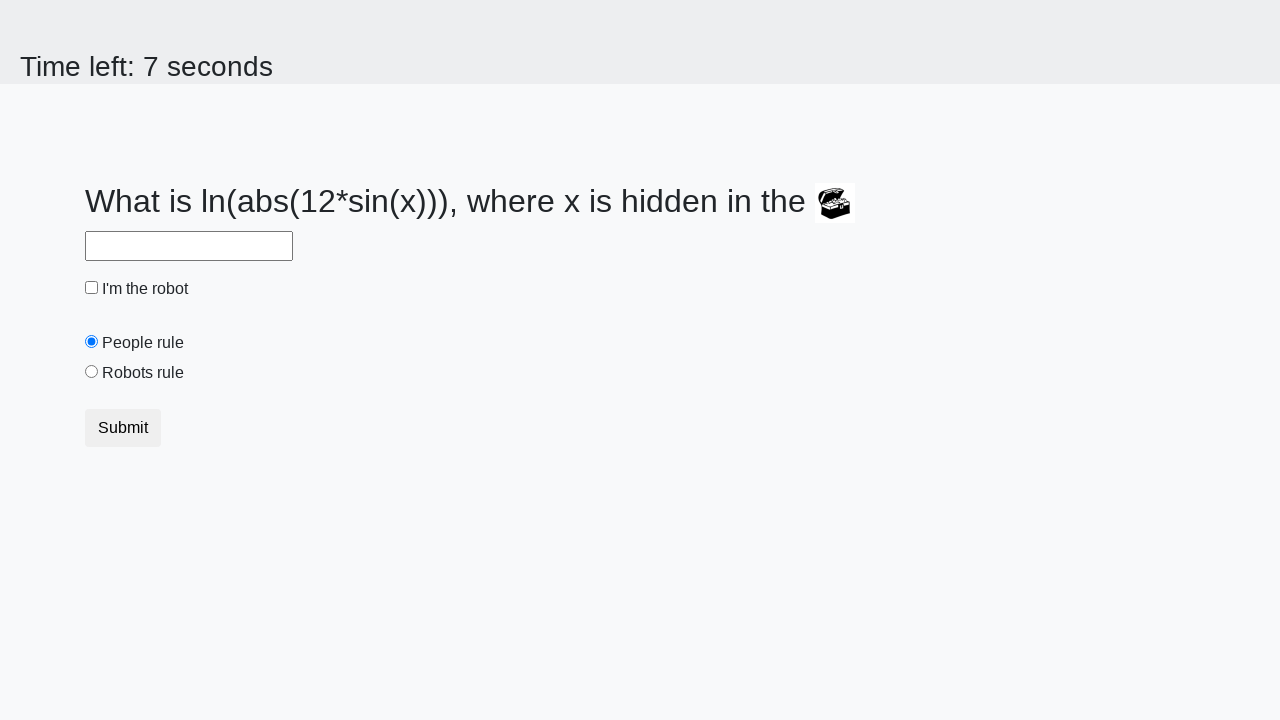

Located the treasure element with hidden value
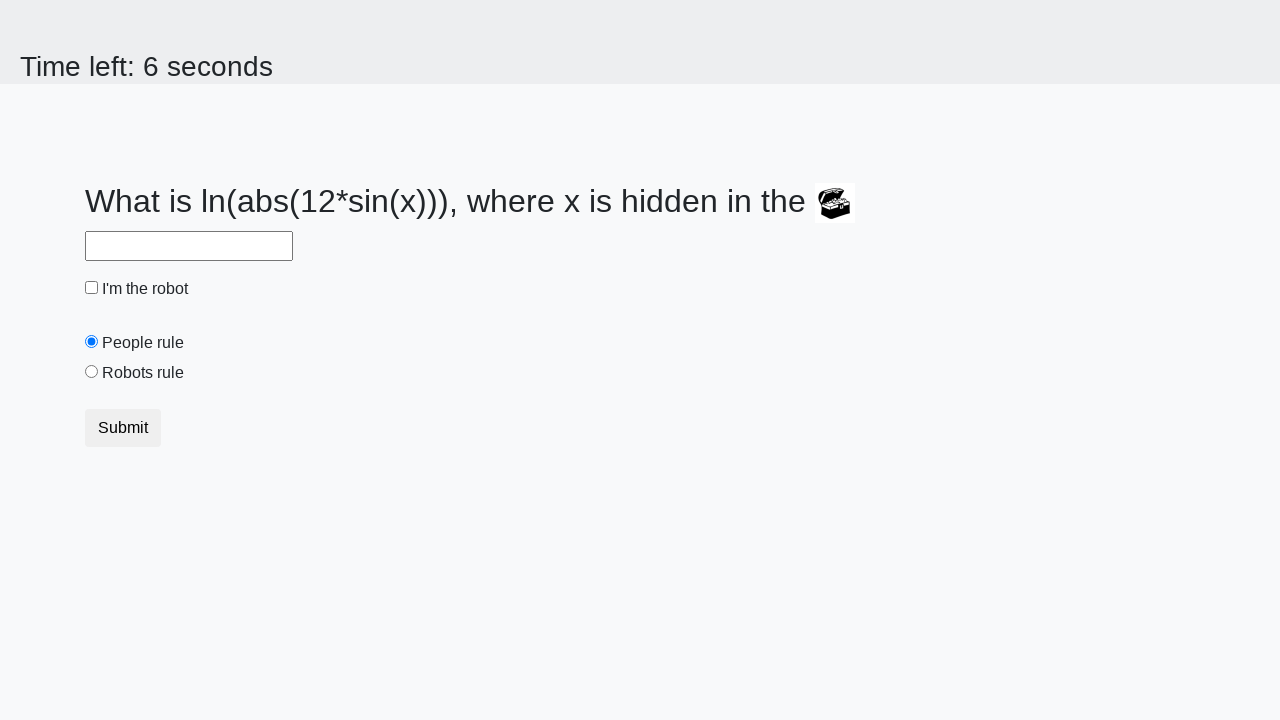

Extracted 'valuex' attribute from treasure element: 641
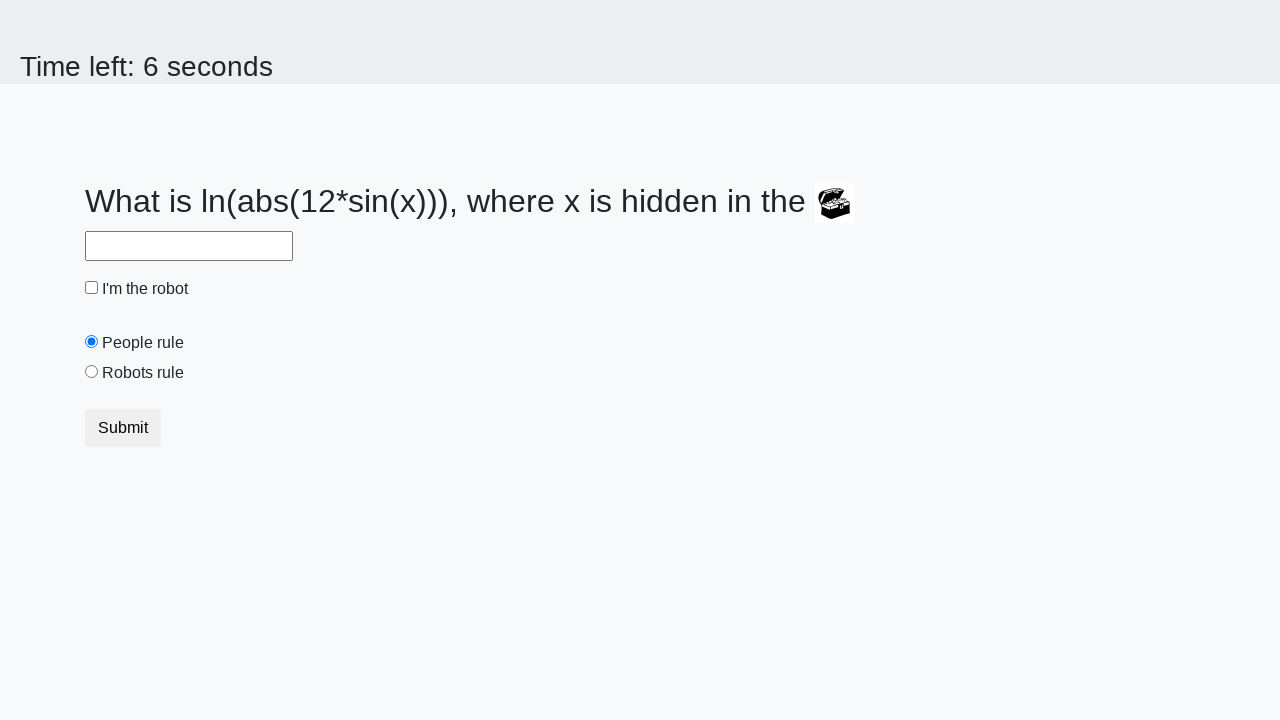

Calculated mathematical result log(abs(12*sin(641))) = 0.32073218477942195
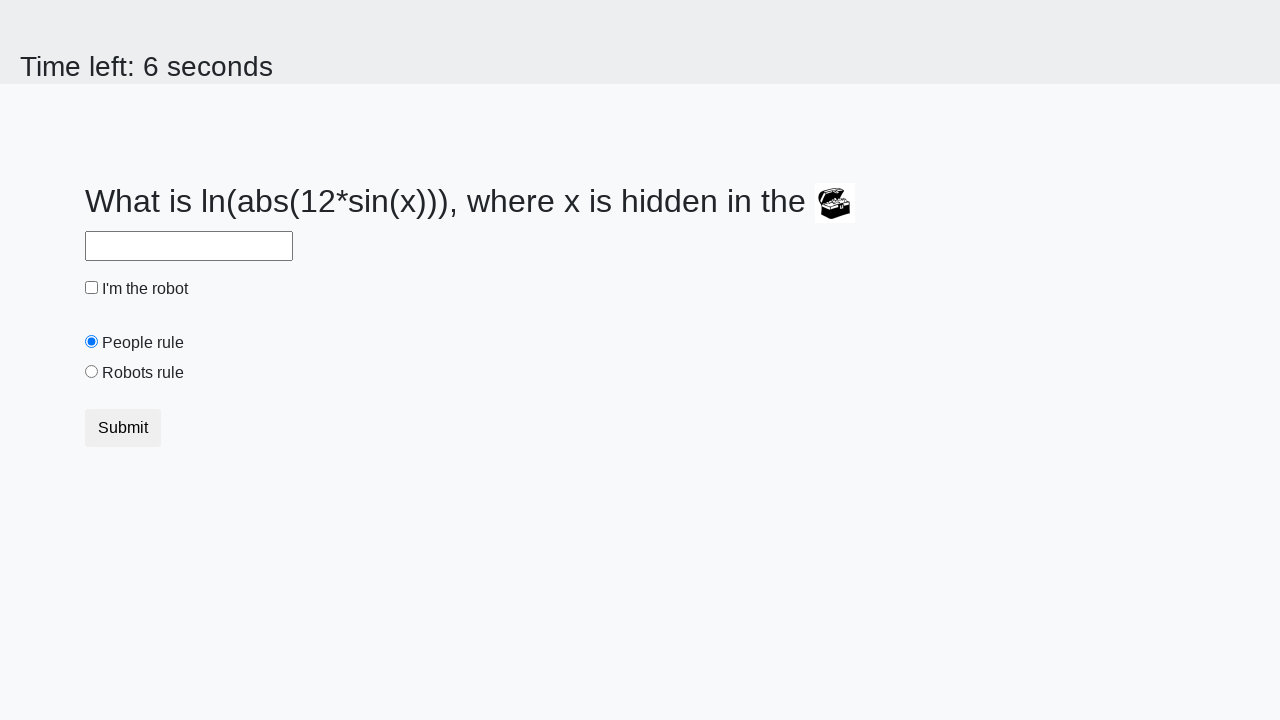

Filled answer field with calculated value: 0.32073218477942195 on #answer
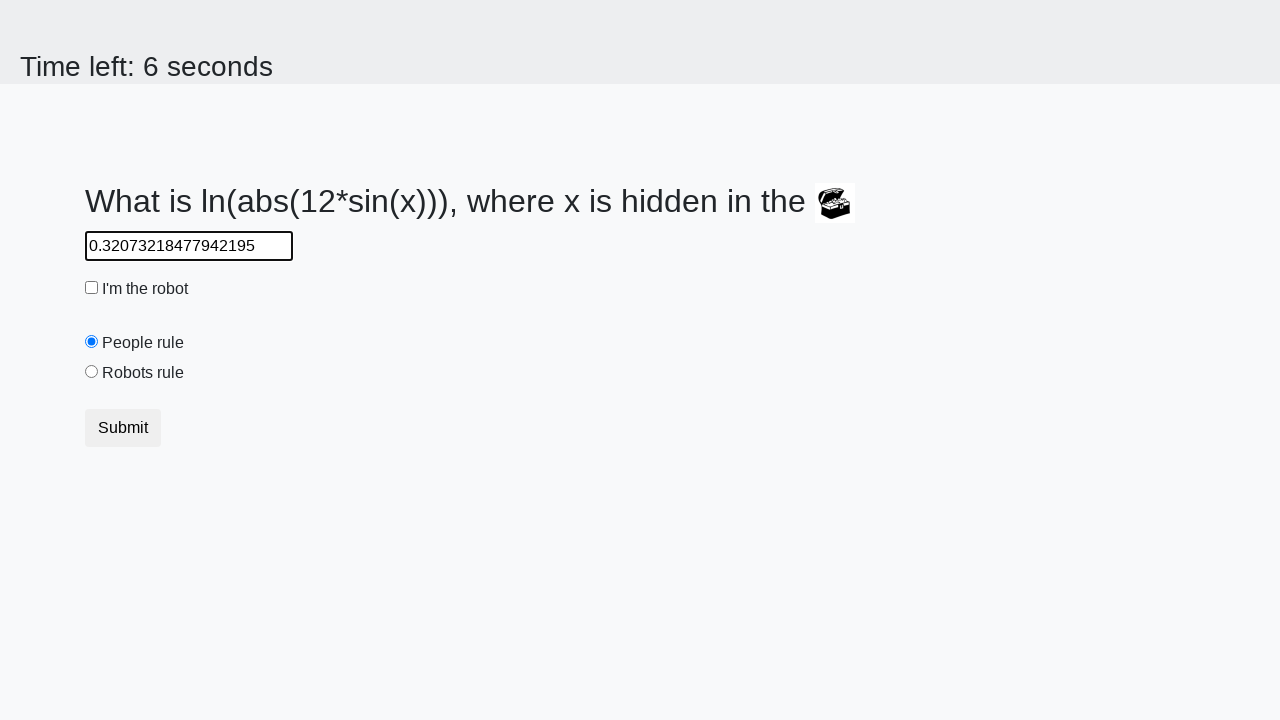

Checked the robot checkbox at (92, 288) on #robotCheckbox
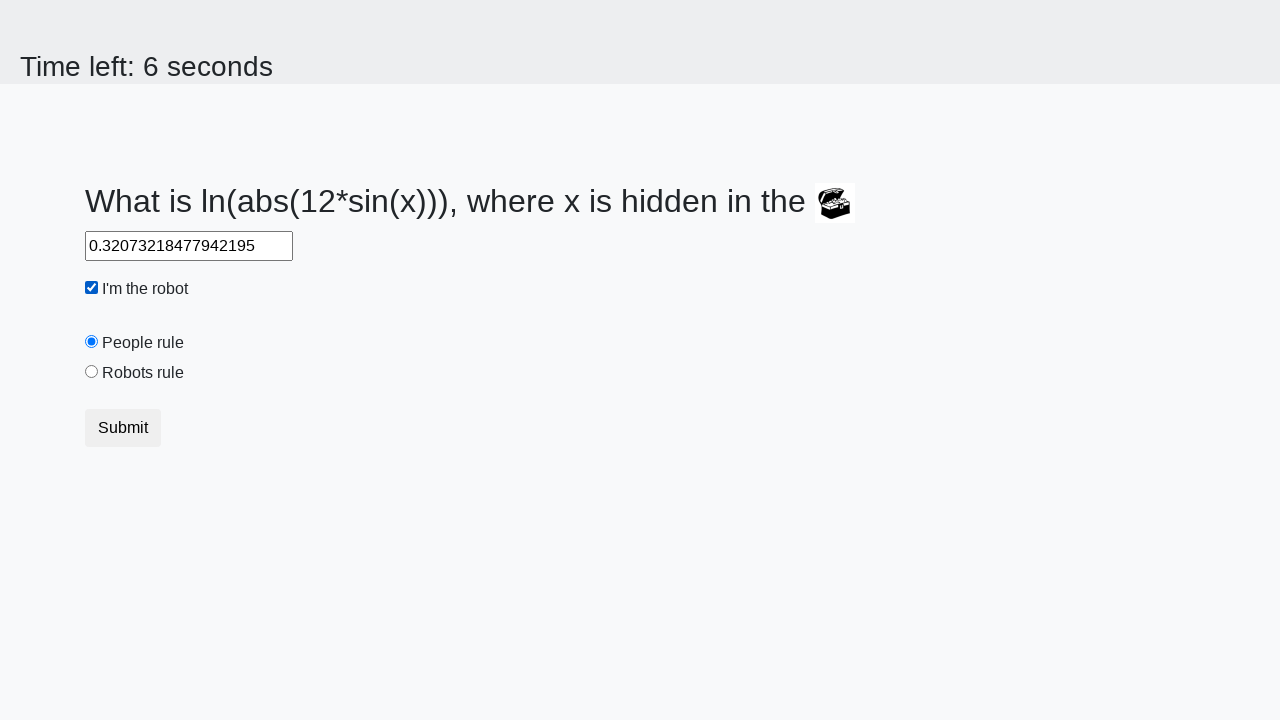

Selected 'robots rule' radio button at (92, 372) on #robotsRule
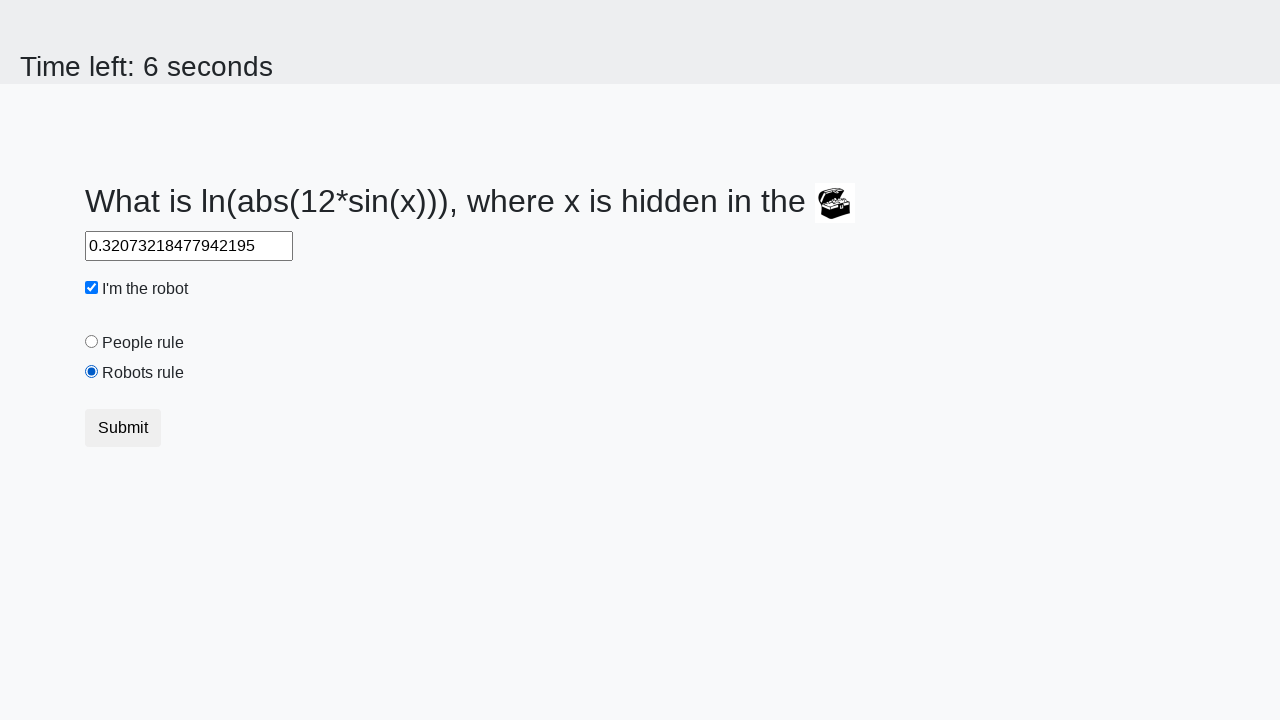

Submitted the form at (123, 428) on button.btn
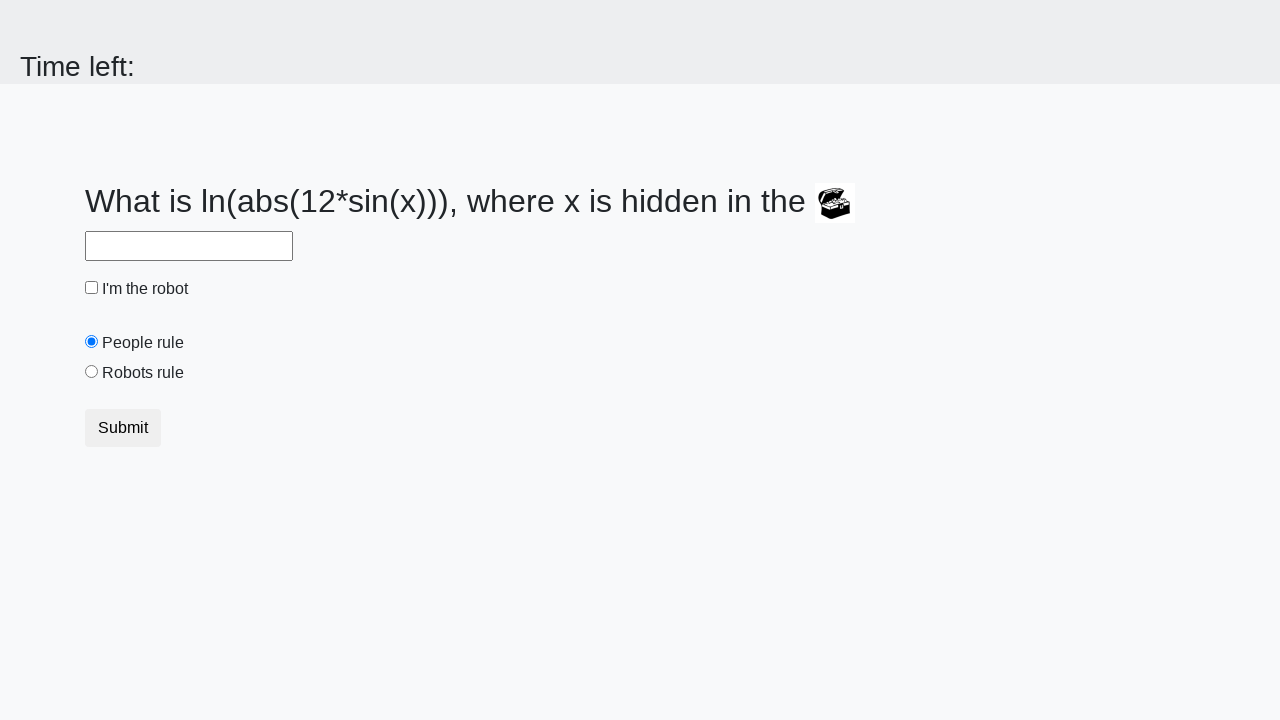

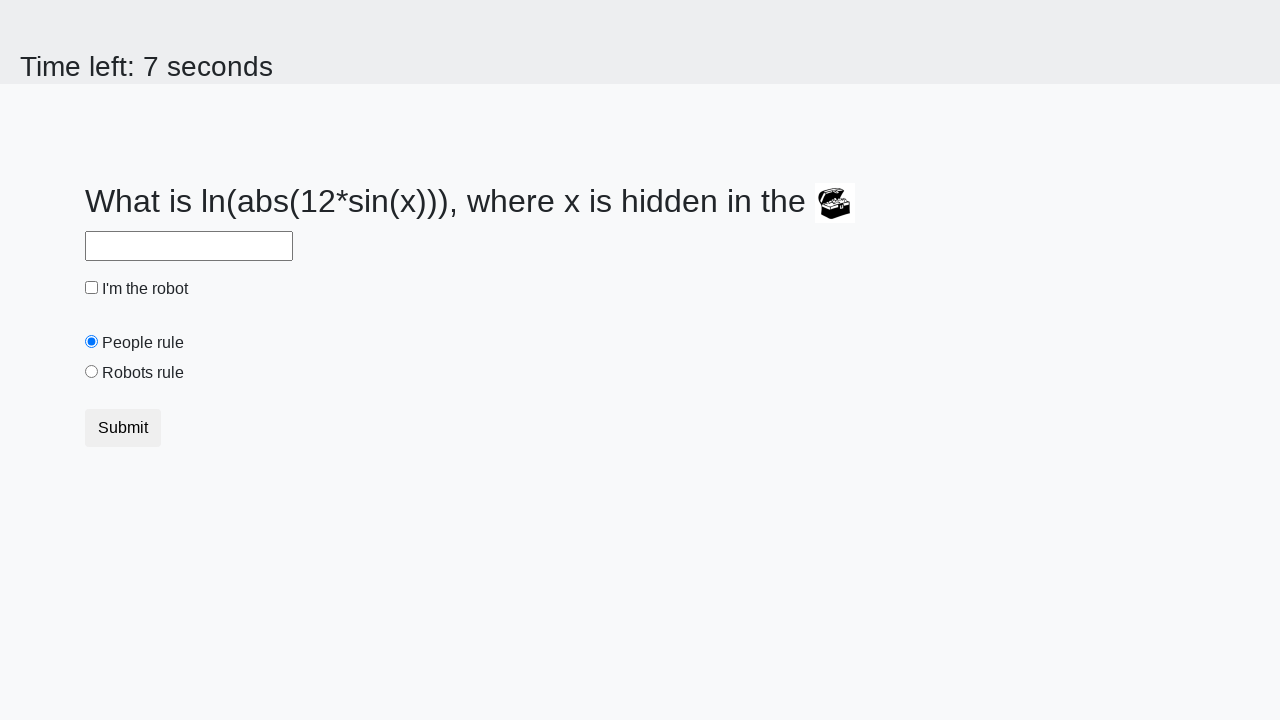